Tests radio button and checkbox interactions on a practice page by selecting different car brand options for both radio buttons and checkboxes

Starting URL: https://www.letskodeit.com/practice

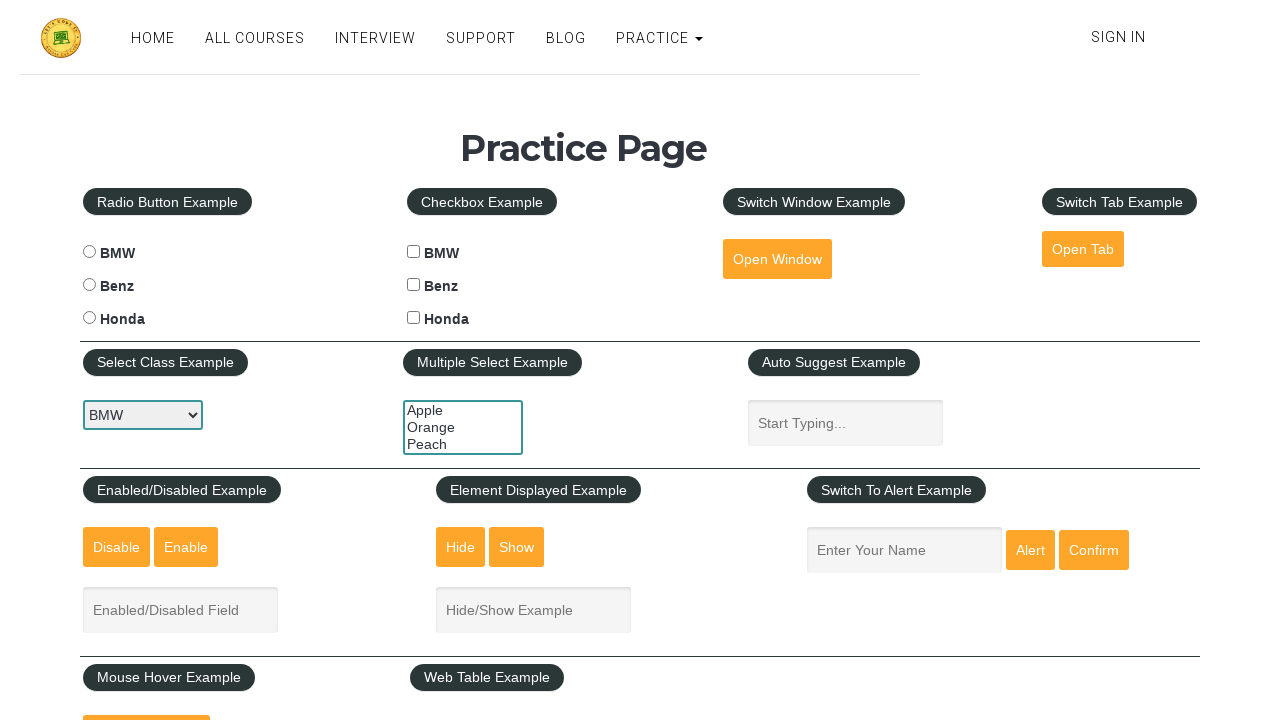

Selected Honda radio button at (89, 318) on #hondaradio
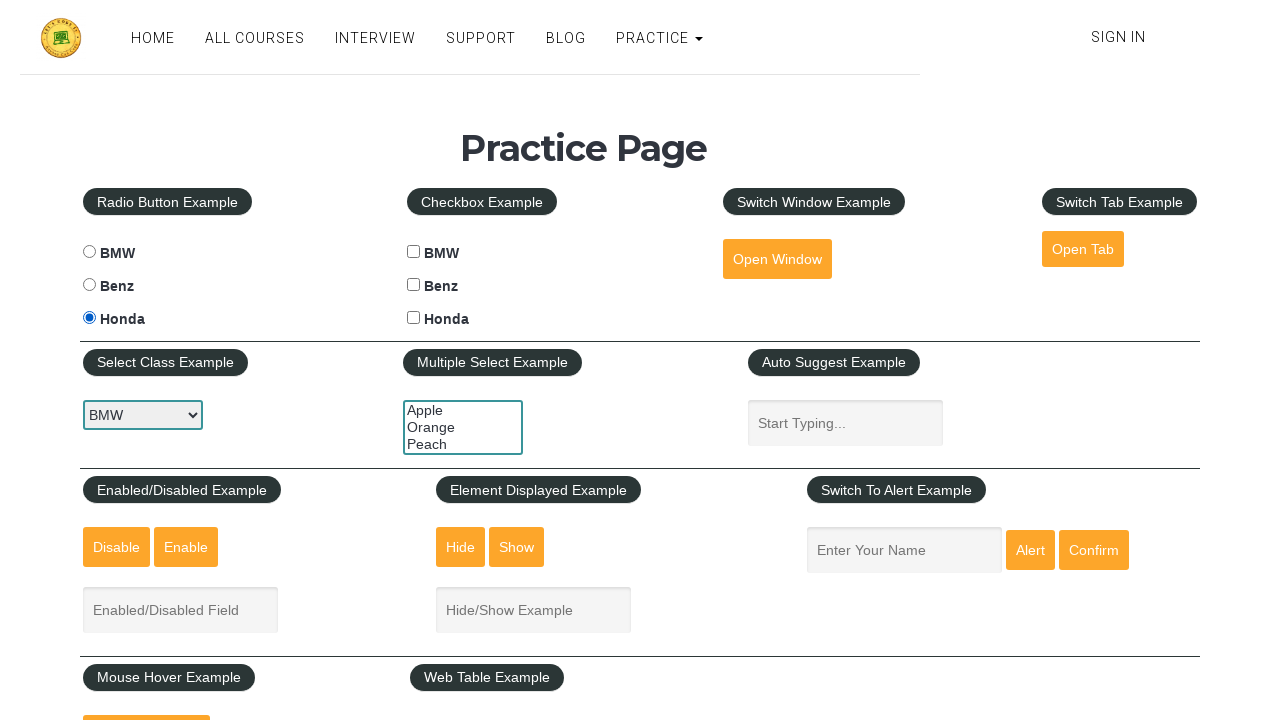

Selected BMW radio button at (89, 252) on #bmwradio
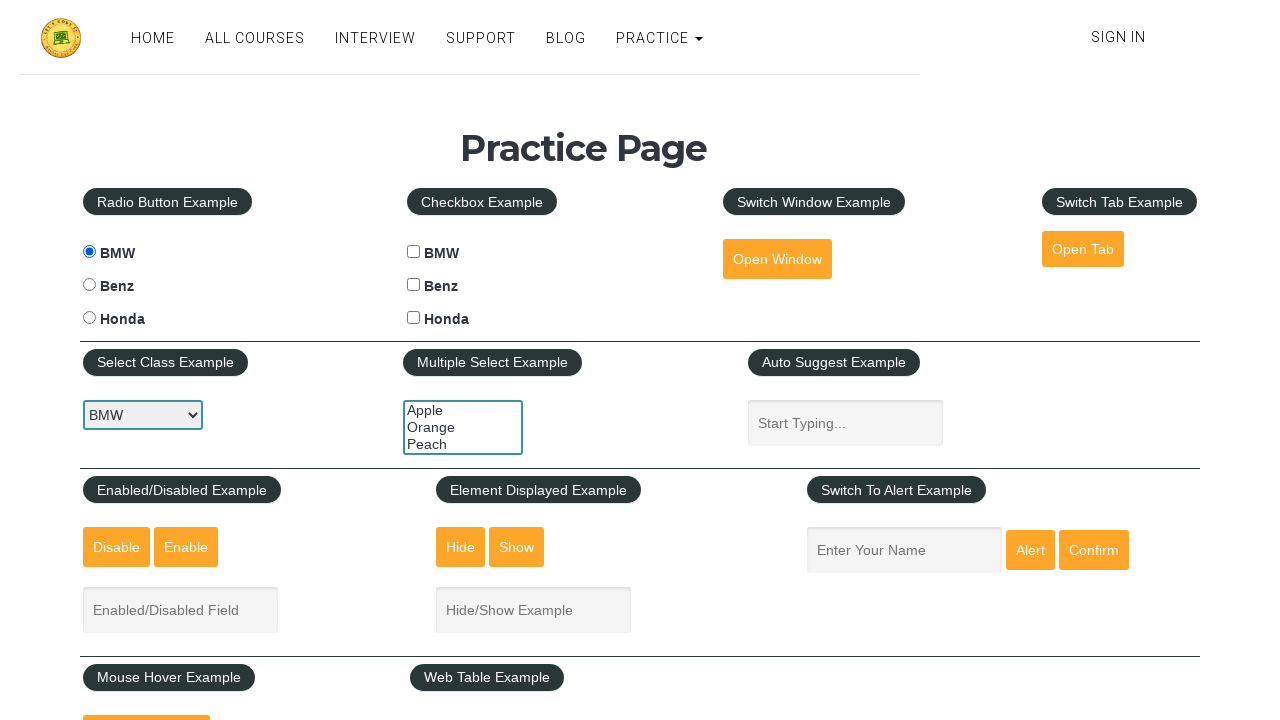

Selected Benz radio button at (89, 285) on #benzradio
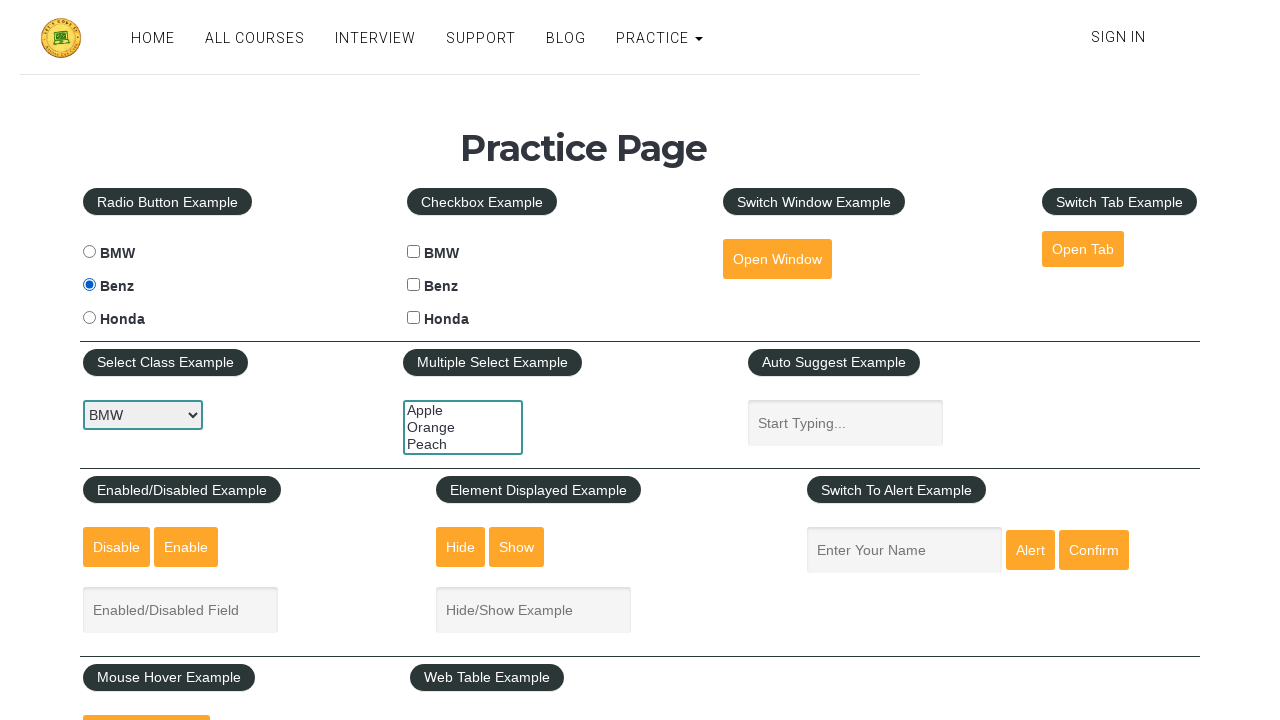

Checked Honda checkbox at (414, 318) on #hondacheck
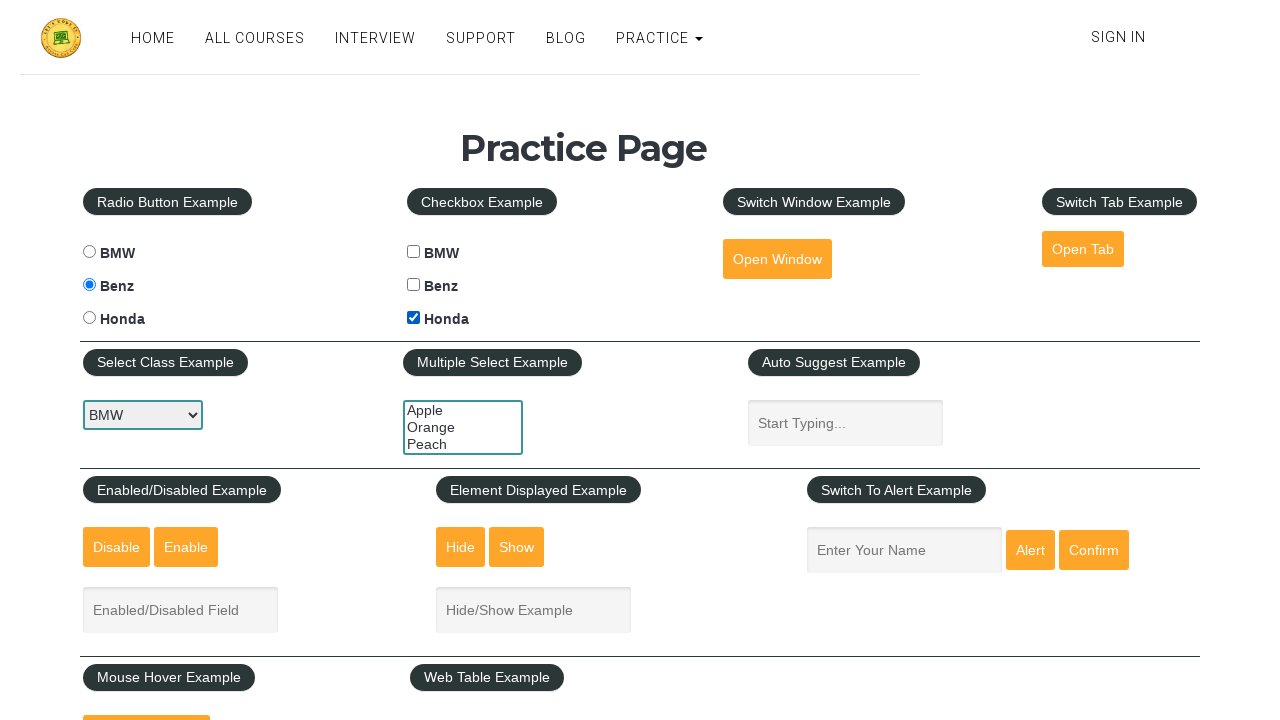

Checked Benz checkbox at (414, 285) on #benzcheck
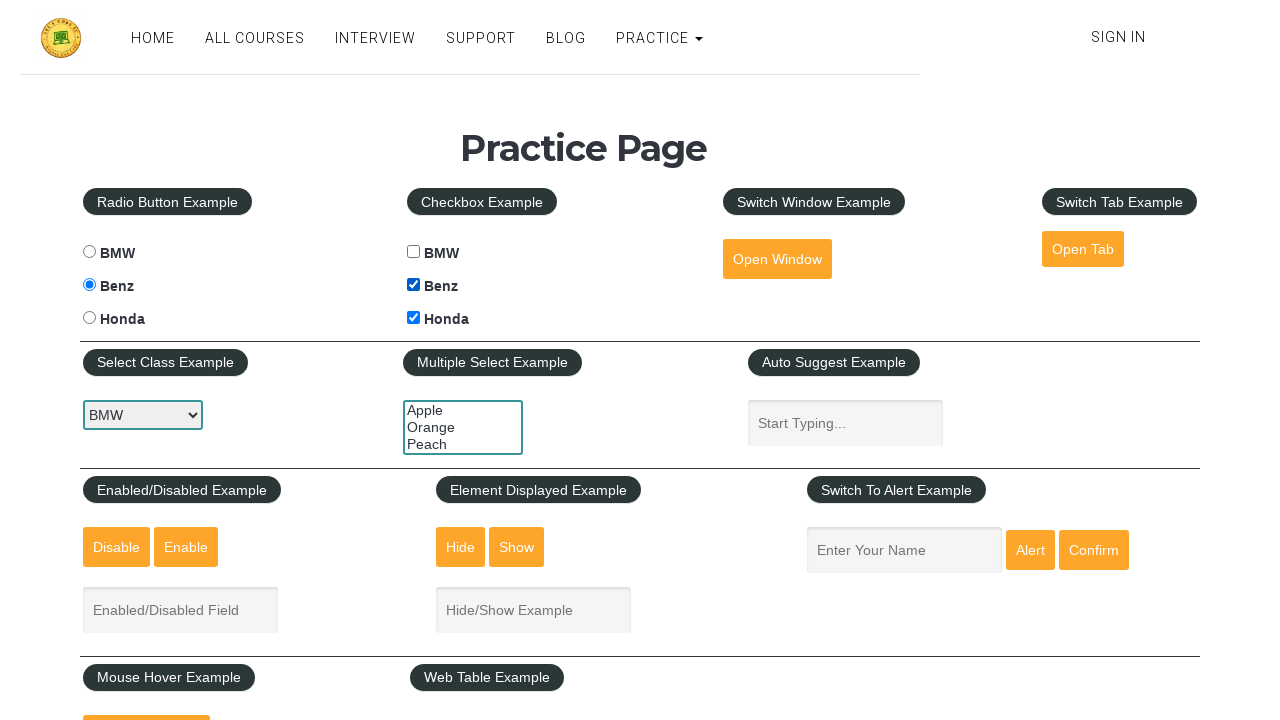

Checked BMW checkbox at (414, 252) on #bmwcheck
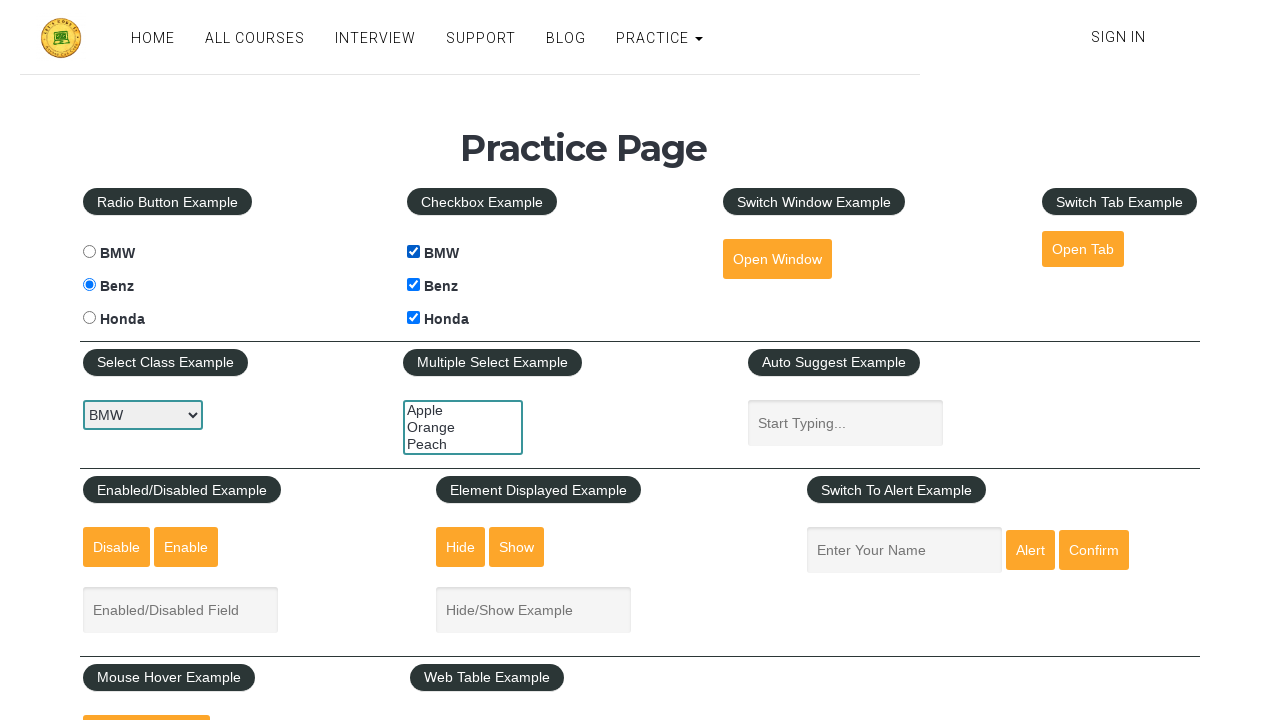

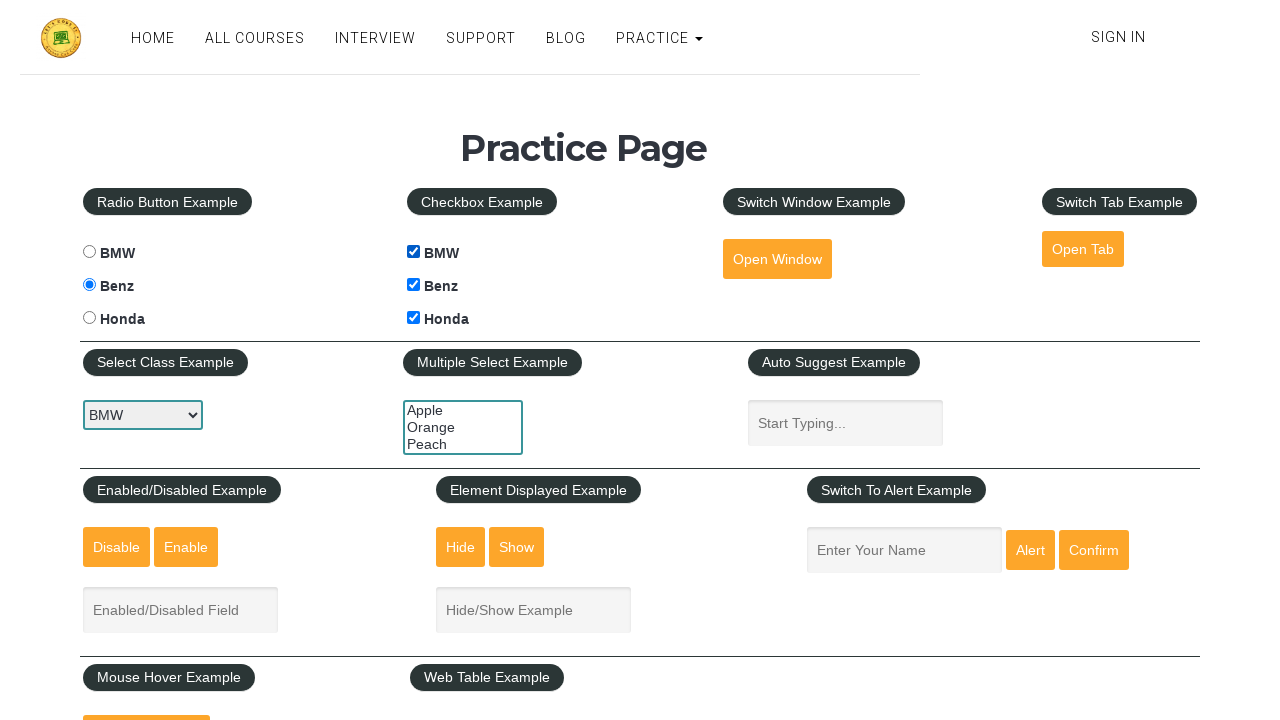